Tests dropdown selection by selecting the second option from the dropdown menu

Starting URL: https://the-internet.herokuapp.com/dropdown

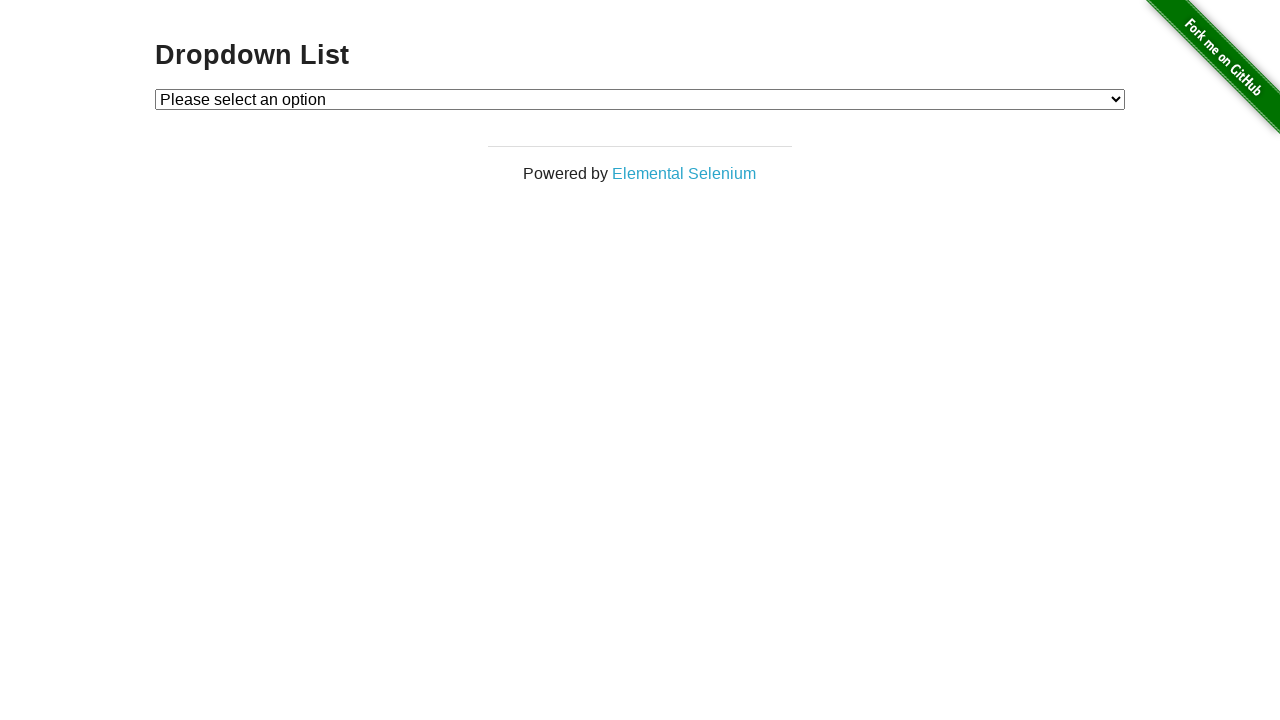

Navigated to dropdown page
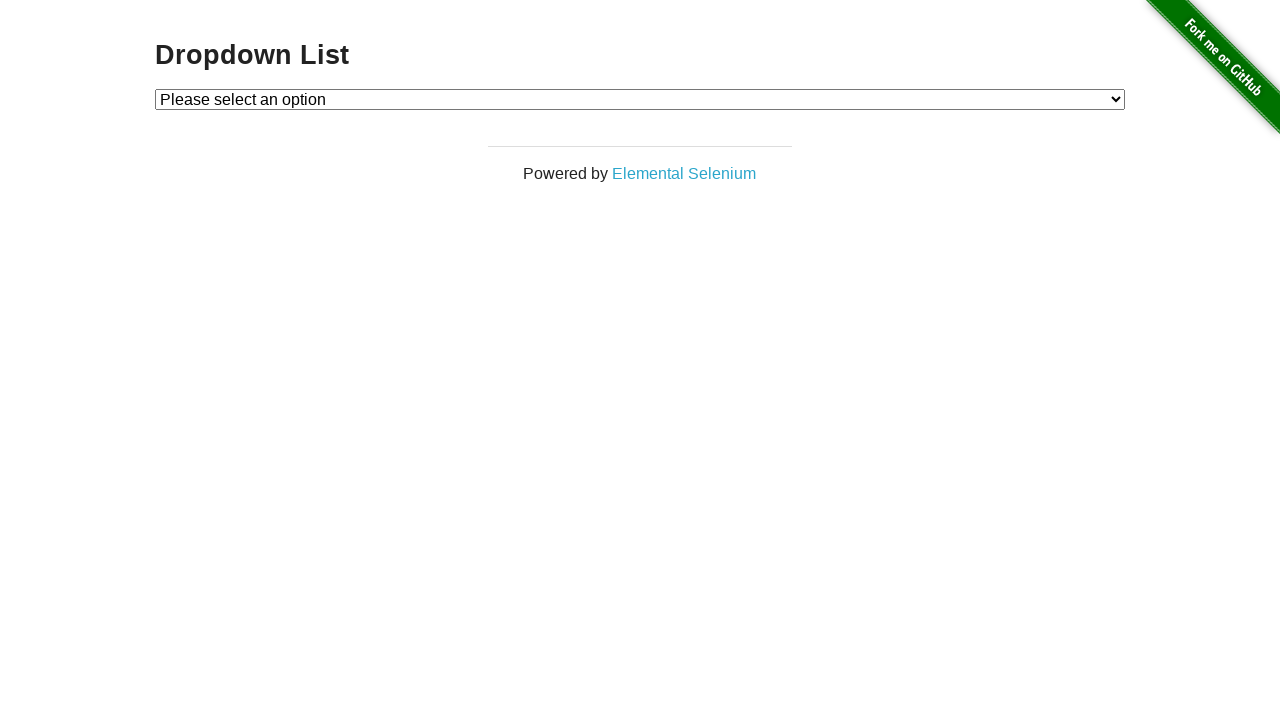

Selected the second option from the dropdown menu on #dropdown
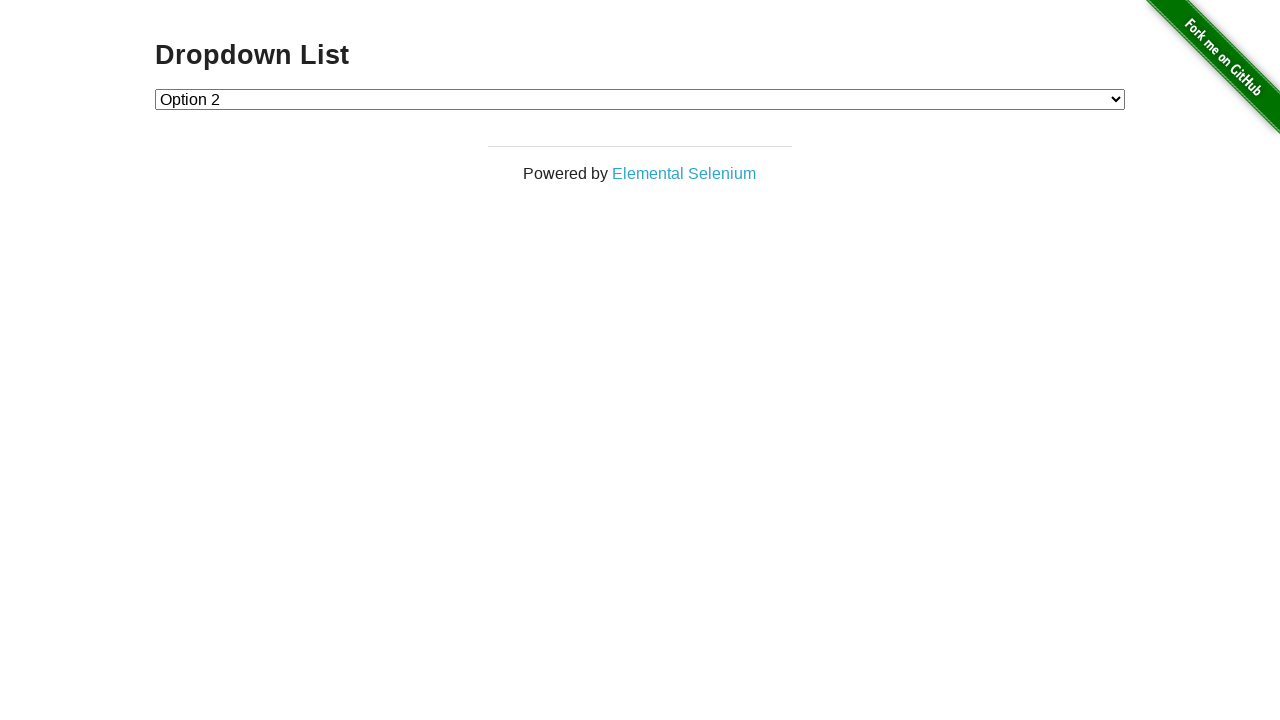

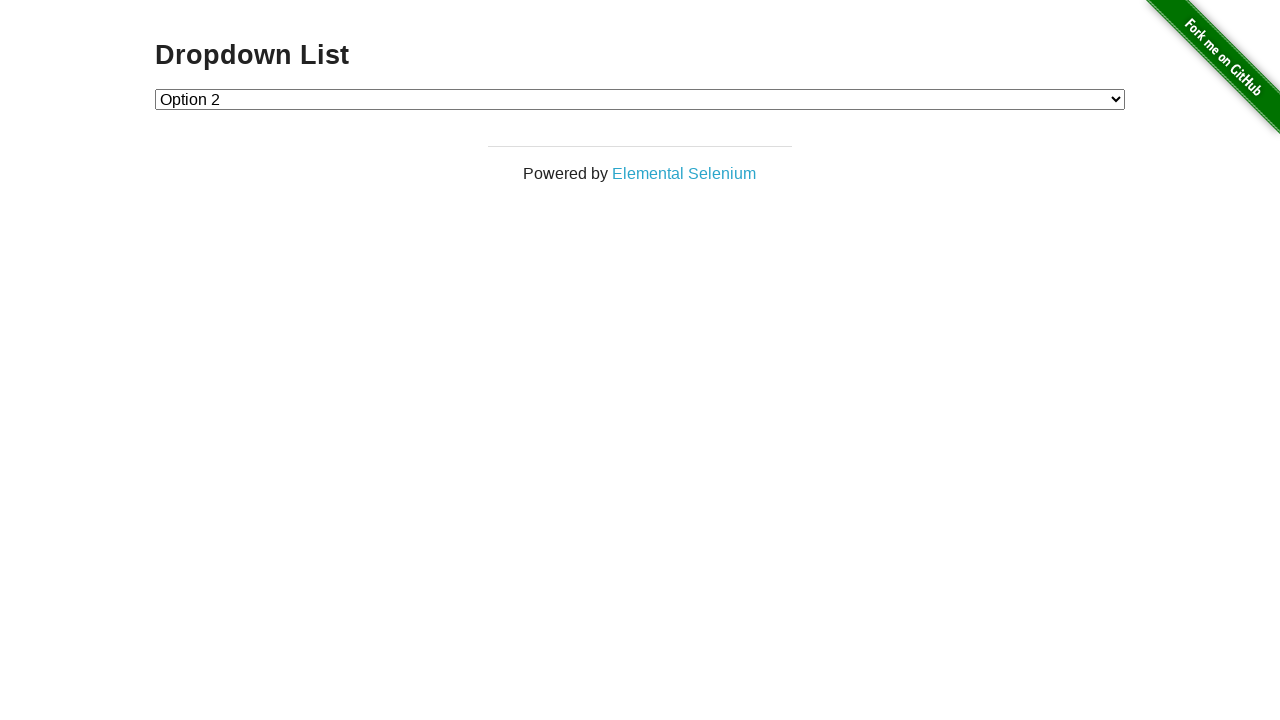